Navigates to the IARC Global Cancer Observatory data visualization page and verifies that the cancer incidence data table loads correctly with headers and data rows.

Starting URL: https://gco.iarc.fr/today/en/dataviz/tables?mode=population&cancers=26&sexes=0&key=crude_rate&age_end=17&multiple_cancers=0&populations=100_104_108_112_116_12_120_124_132_140_144_148_152_160_170_174_178_180_188_191_192_196_203_204_208_214_218_222_226_231_232_233_24_242_246_250_254_258_262_266_268_270_275_276_288_300_31_312_316_32_320_324_328_332_340_348_352_356_36_360_364_368_372_376_380_384_388_392_398_4_40_400_404_408_410_414_417_418_422_426_428_430_434_44_440_442_450_454_458_462_466_470_474_478_48_480_484_496_498_499_50_504_508_51_512_516_52_524_528_540_548_554_558_56_562_566_578_586_591_598_600_604_608_616_620_624_626_630_634_638_64_642_643_646_662_678_68_682_686_688_694_70_702_703_704_705_706_710_716_72_724_728_729_740_748_752_756_76_760_762_764_768_780_784_788_792_795_8_800_804_807_818_826_834_84_840_854_858_860_862_882_887_894_90_96&types=0

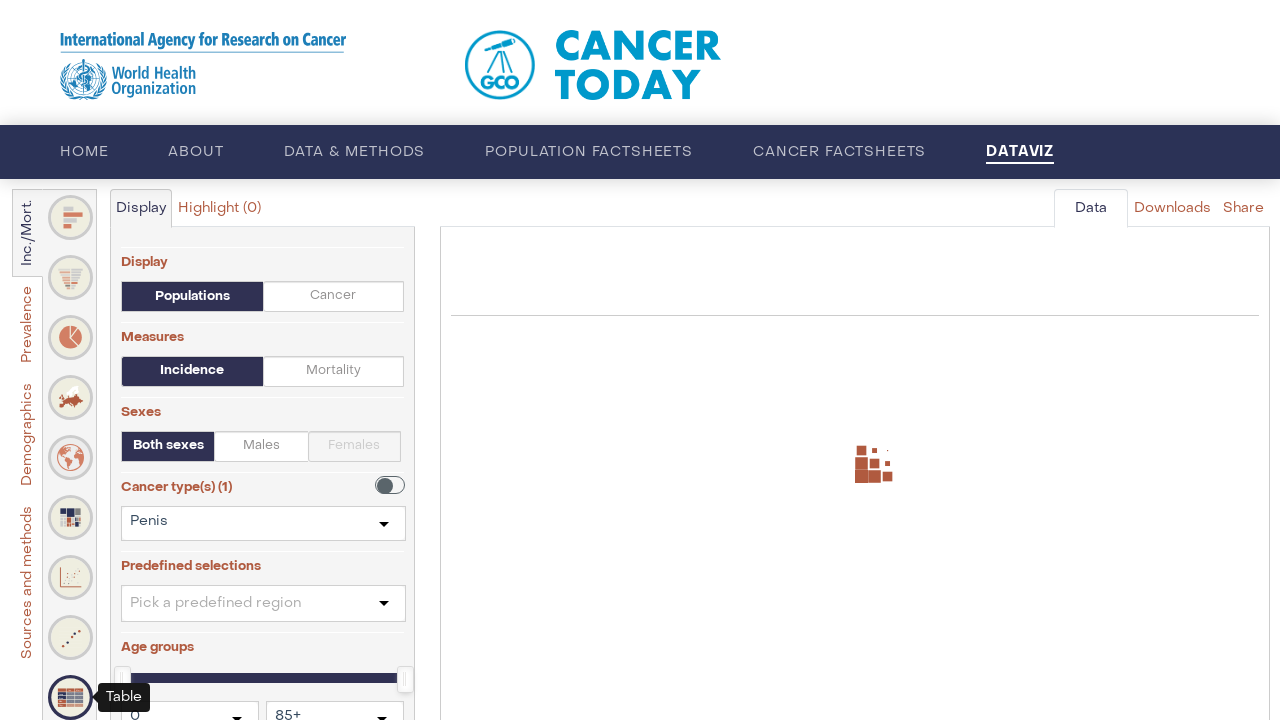

Waited for table element to load
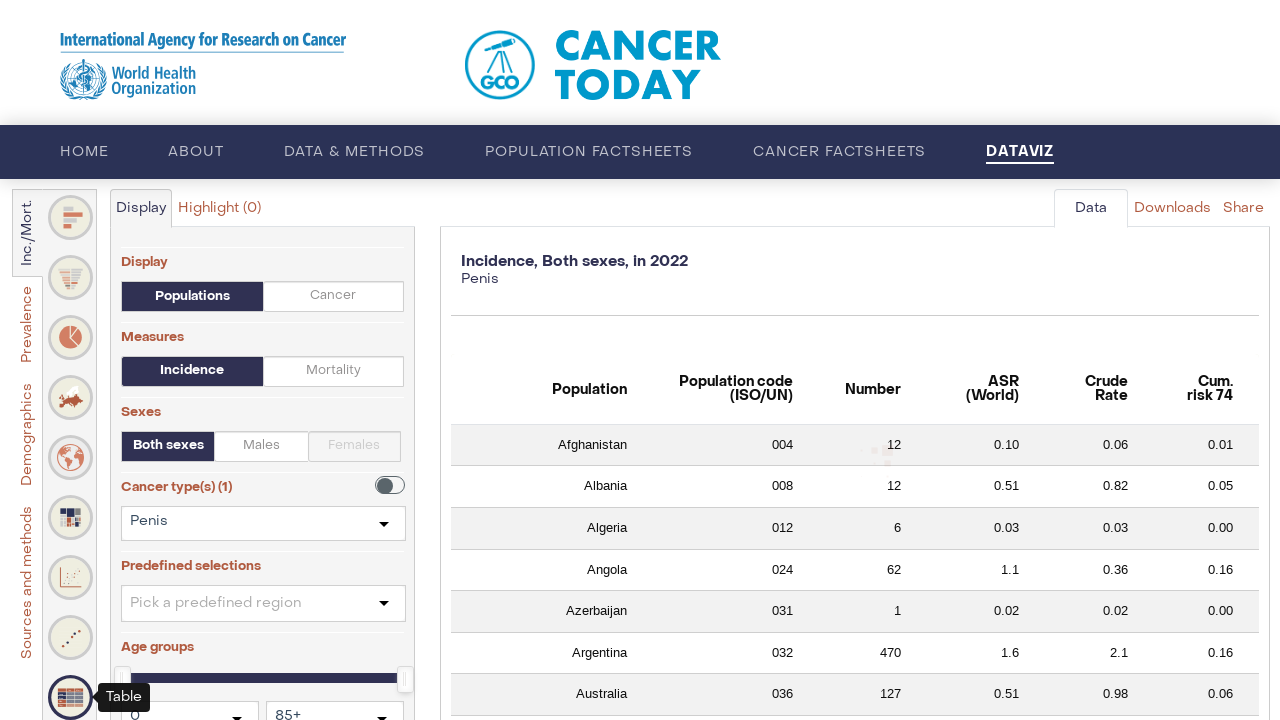

Verified table headers are present
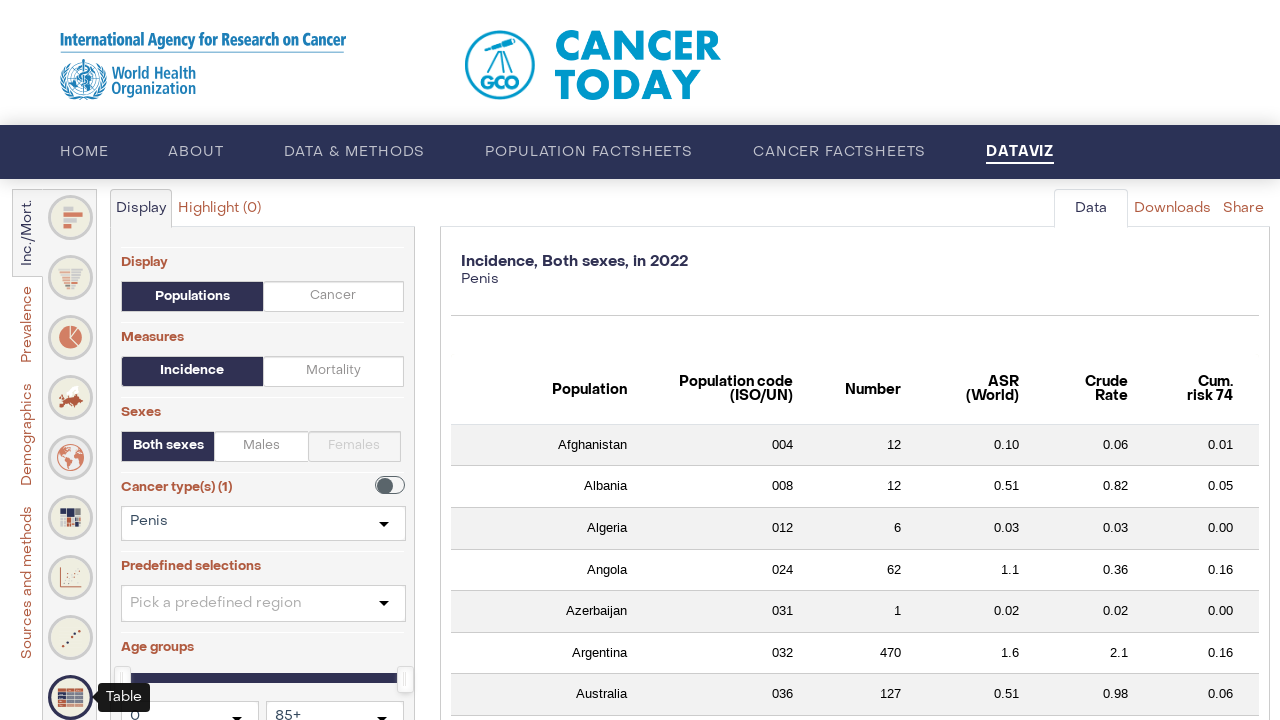

Verified table has data rows
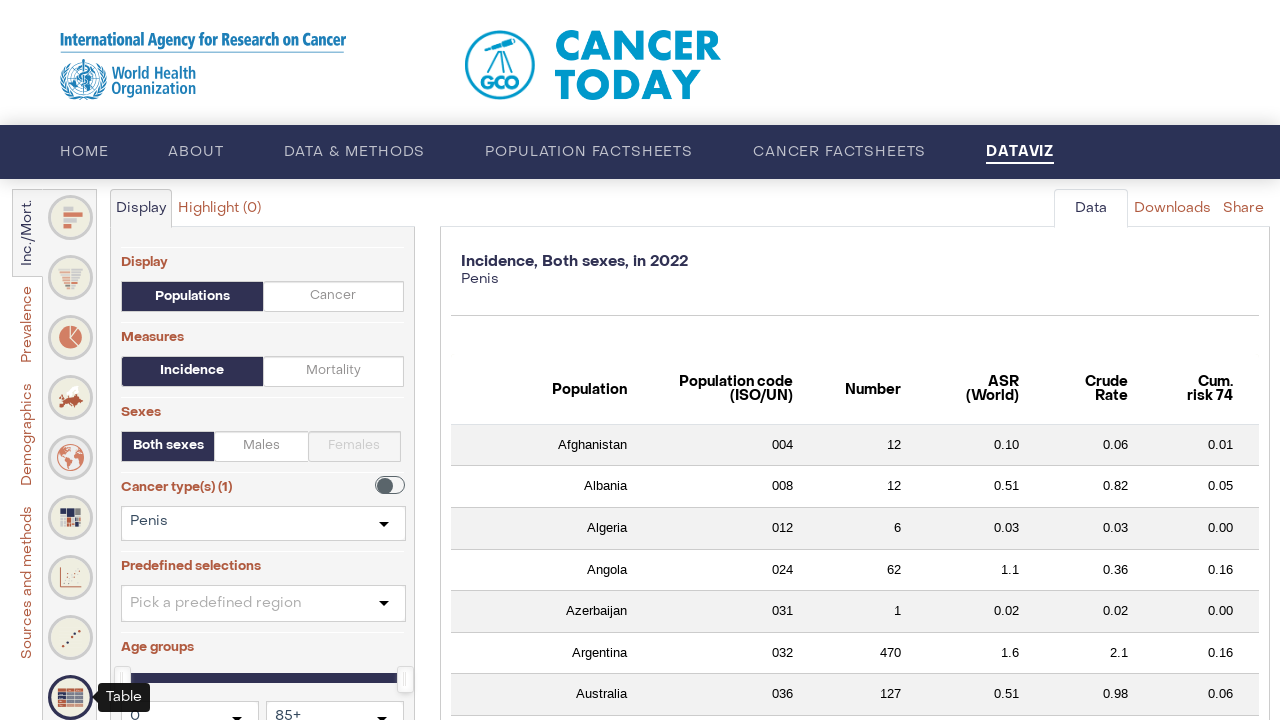

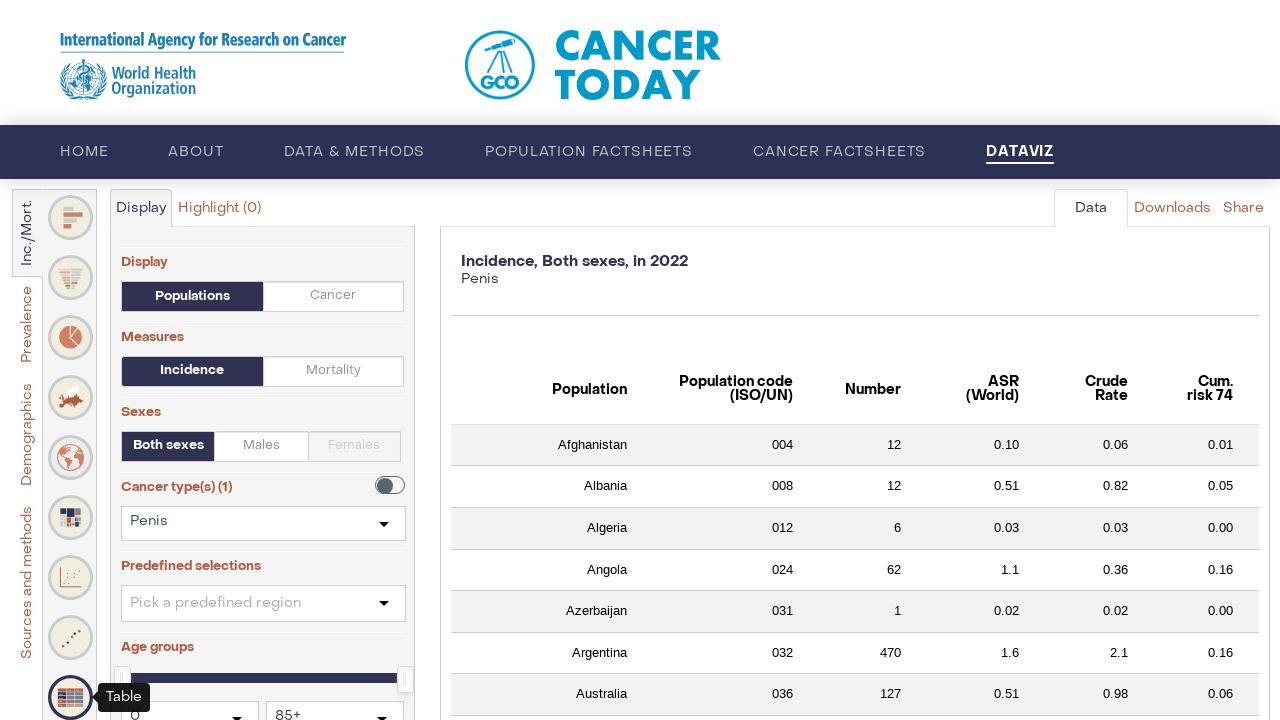